Navigates to AJIO e-commerce website and clicks on the KIDS category link to browse children's fashion items

Starting URL: https://www.ajio.com/

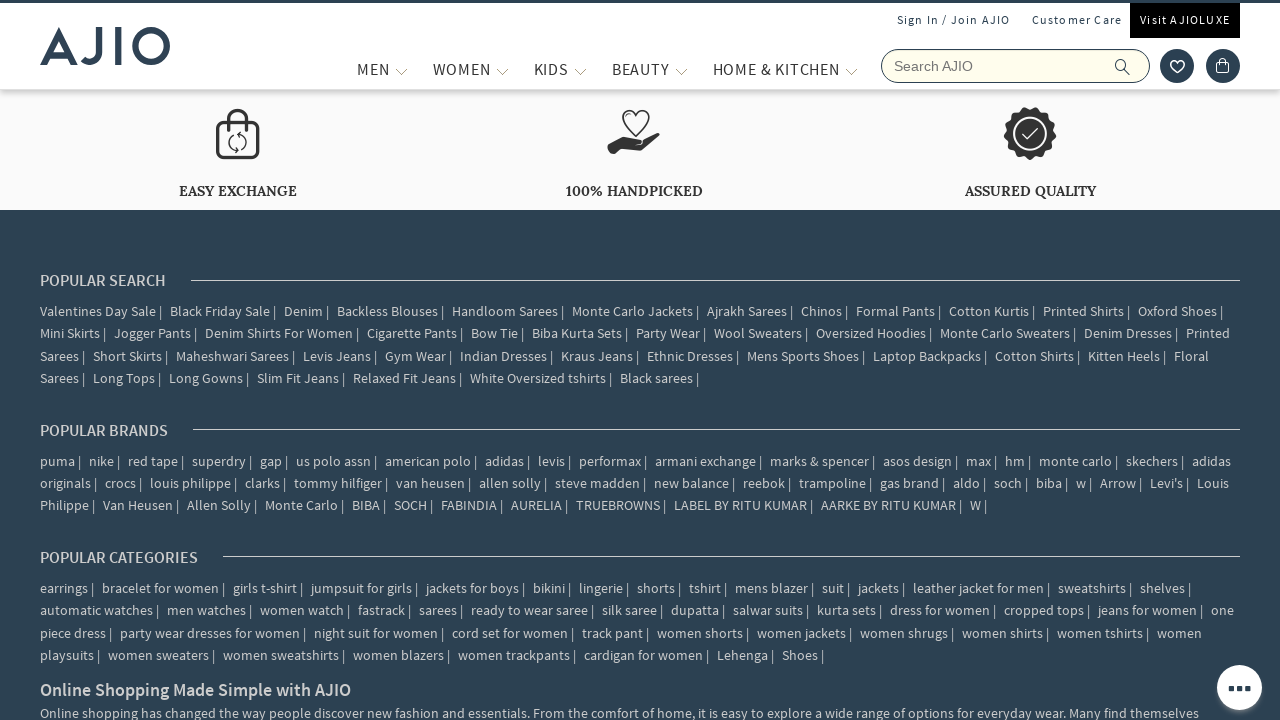

AJIO homepage loaded successfully
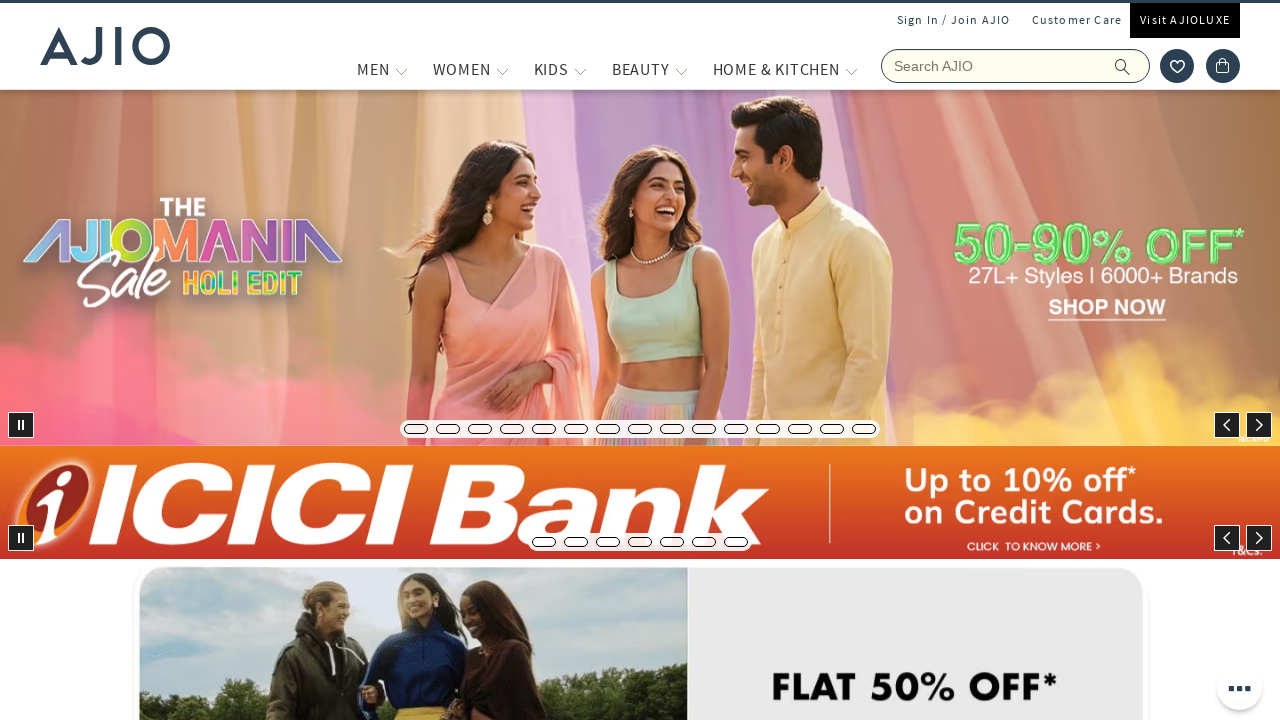

Clicked on KIDS category link to browse children's fashion items at (551, 69) on a[title='KIDS']
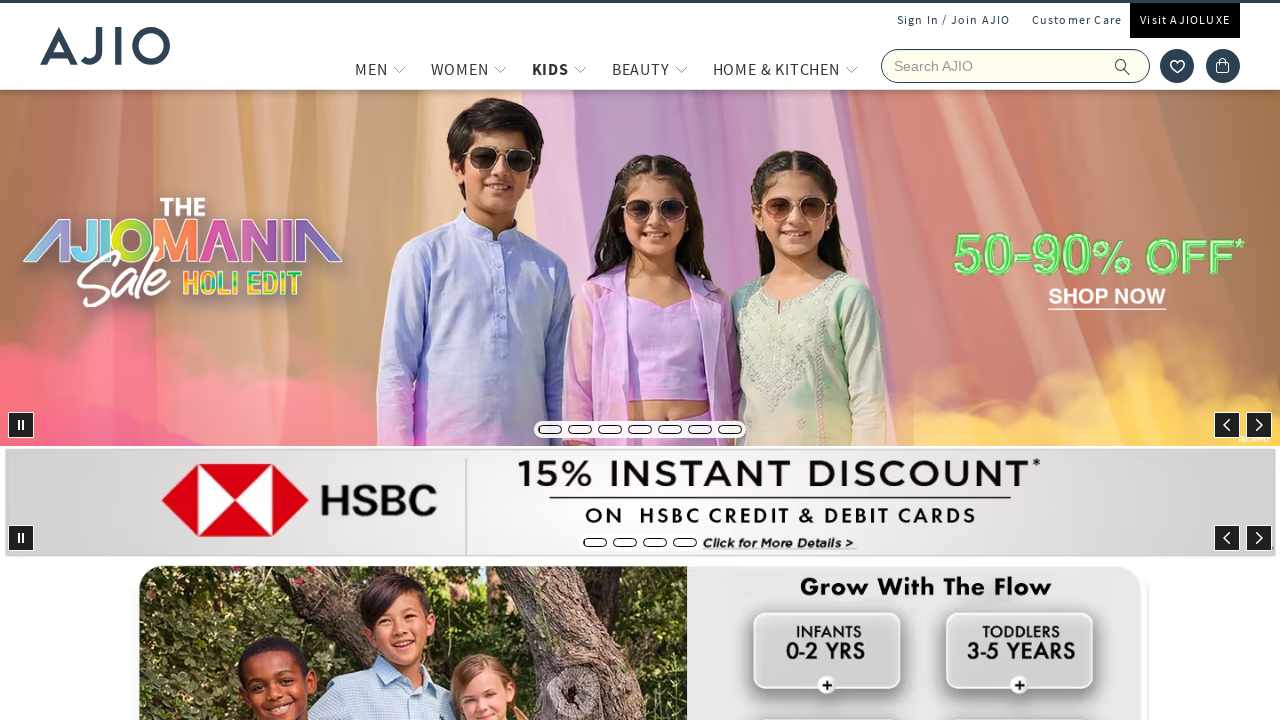

KIDS category section loaded with children's fashion items
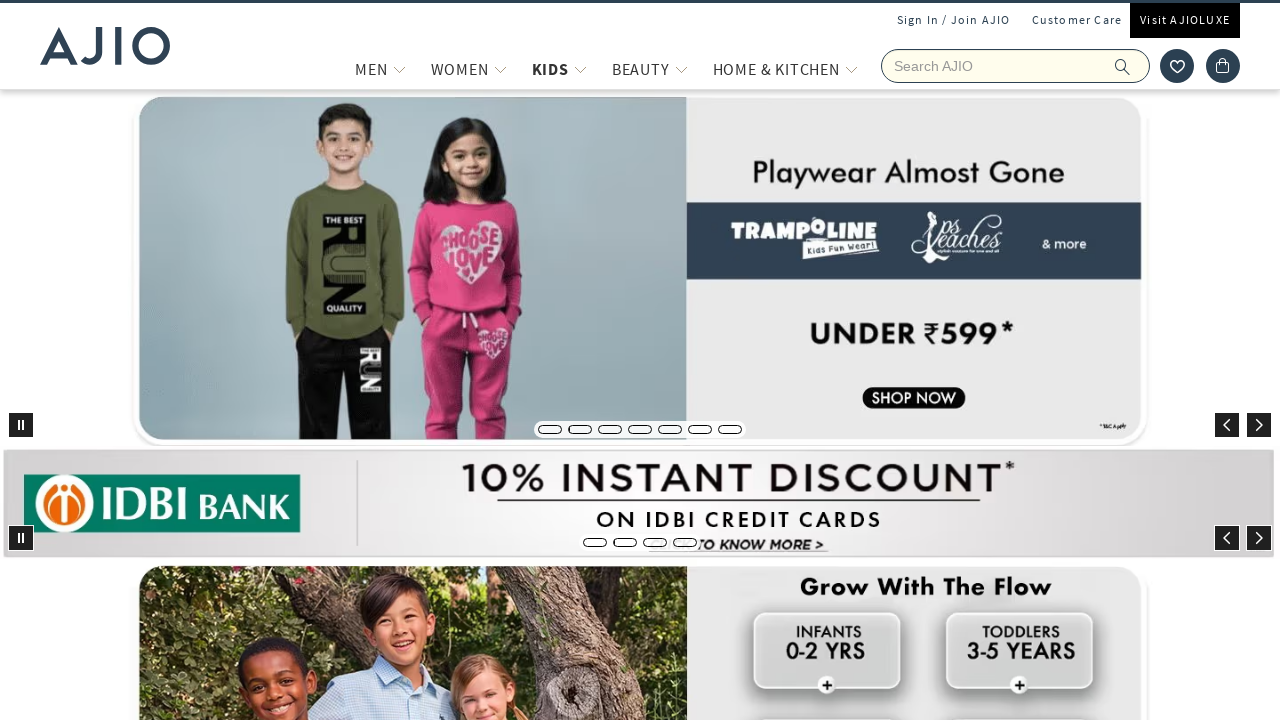

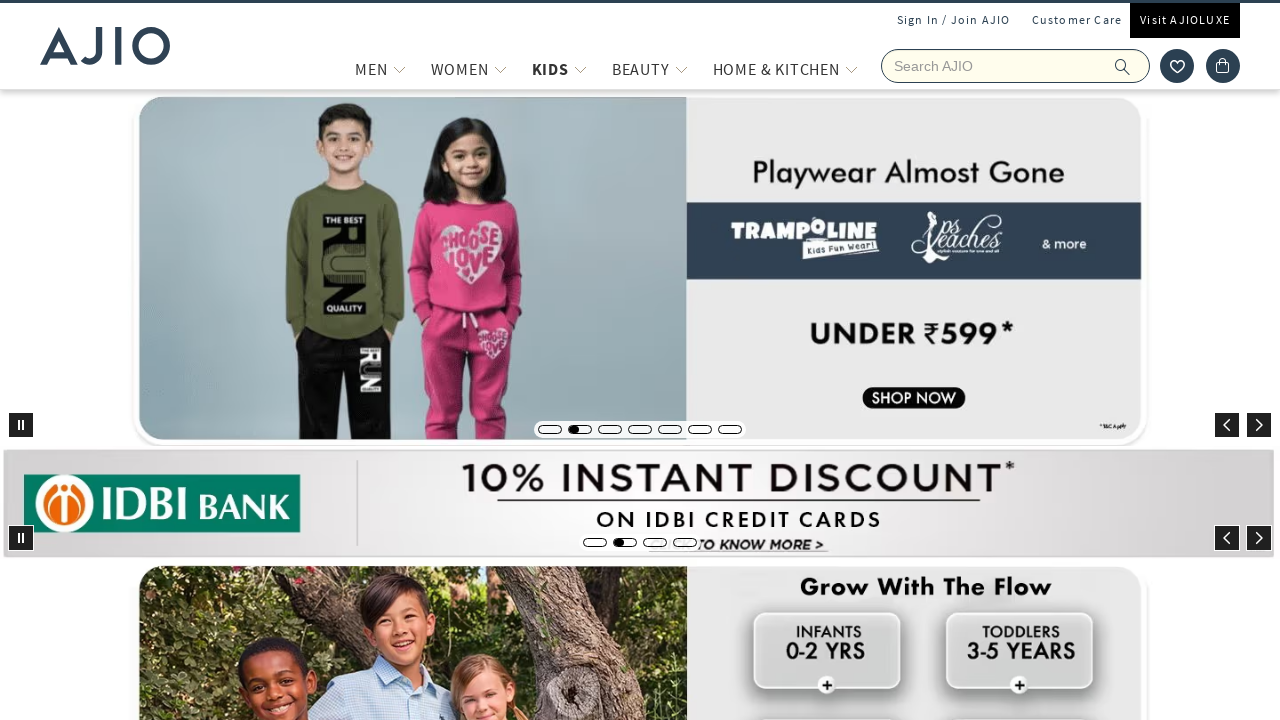